Tests dropdown functionality by verifying default selections in simple dropdown and state dropdown elements

Starting URL: https://practice.cydeo.com/dropdown

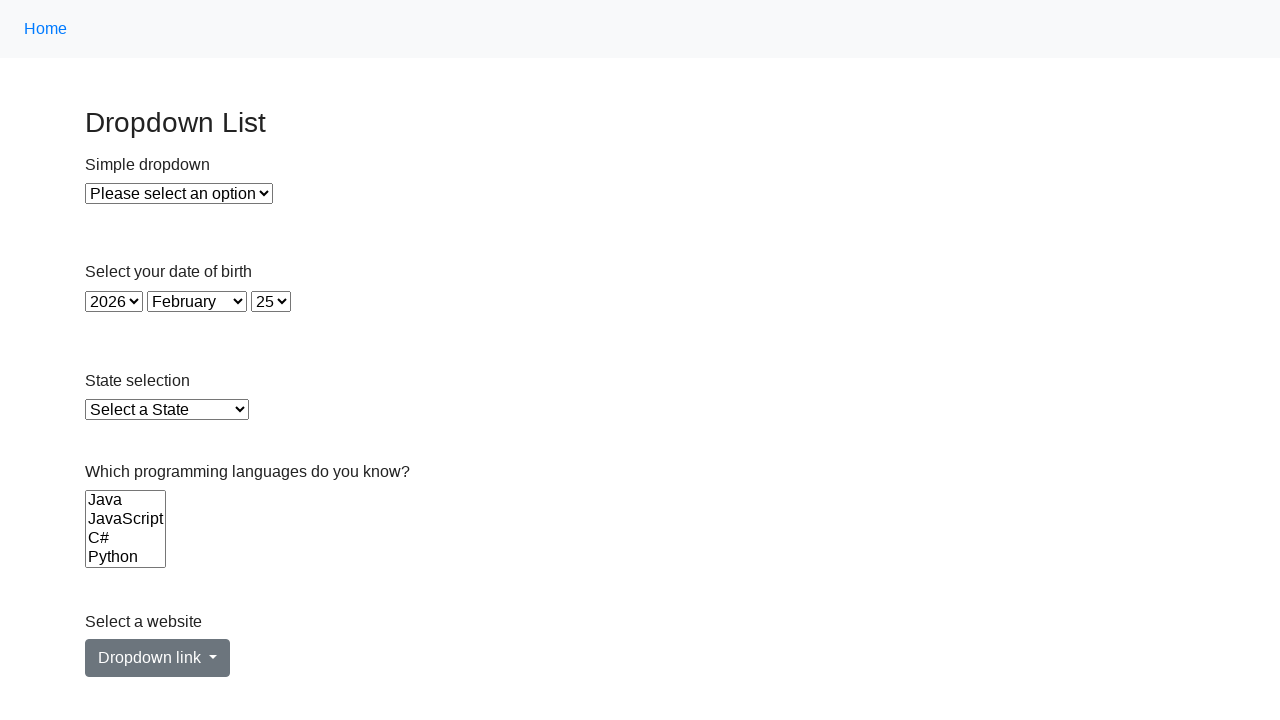

Retrieved current URL from the QA sandbox homepage
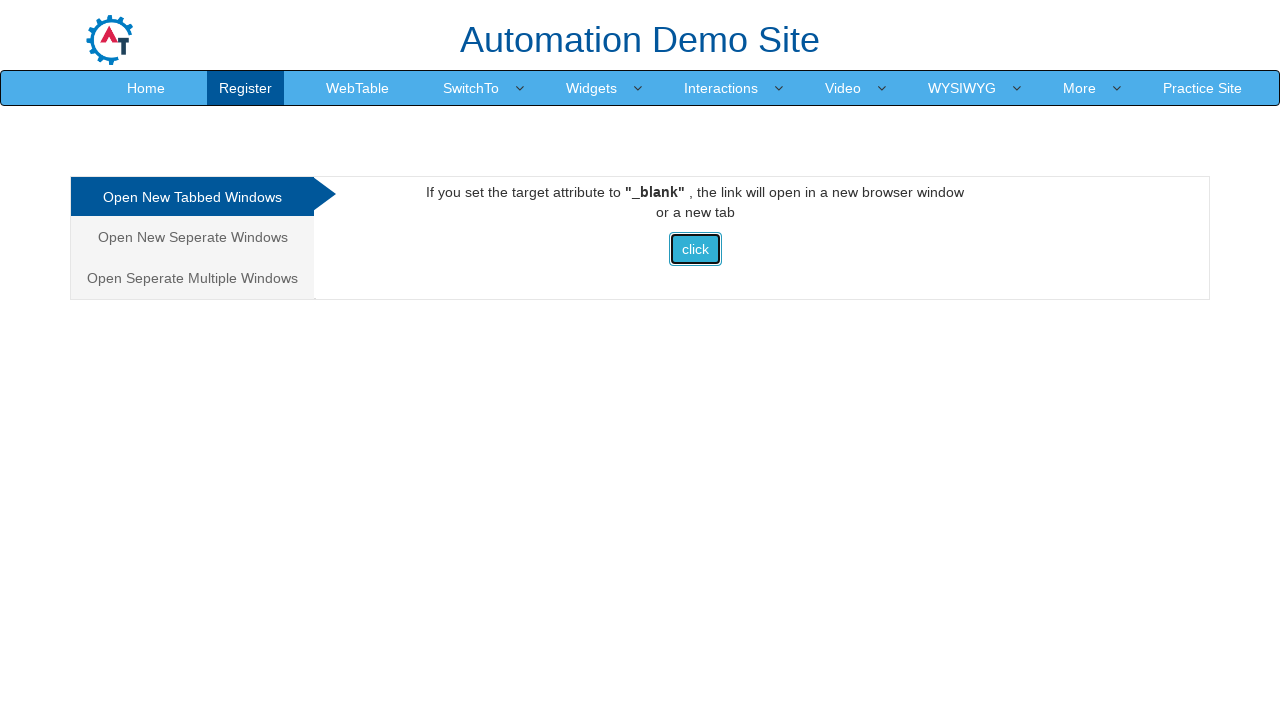

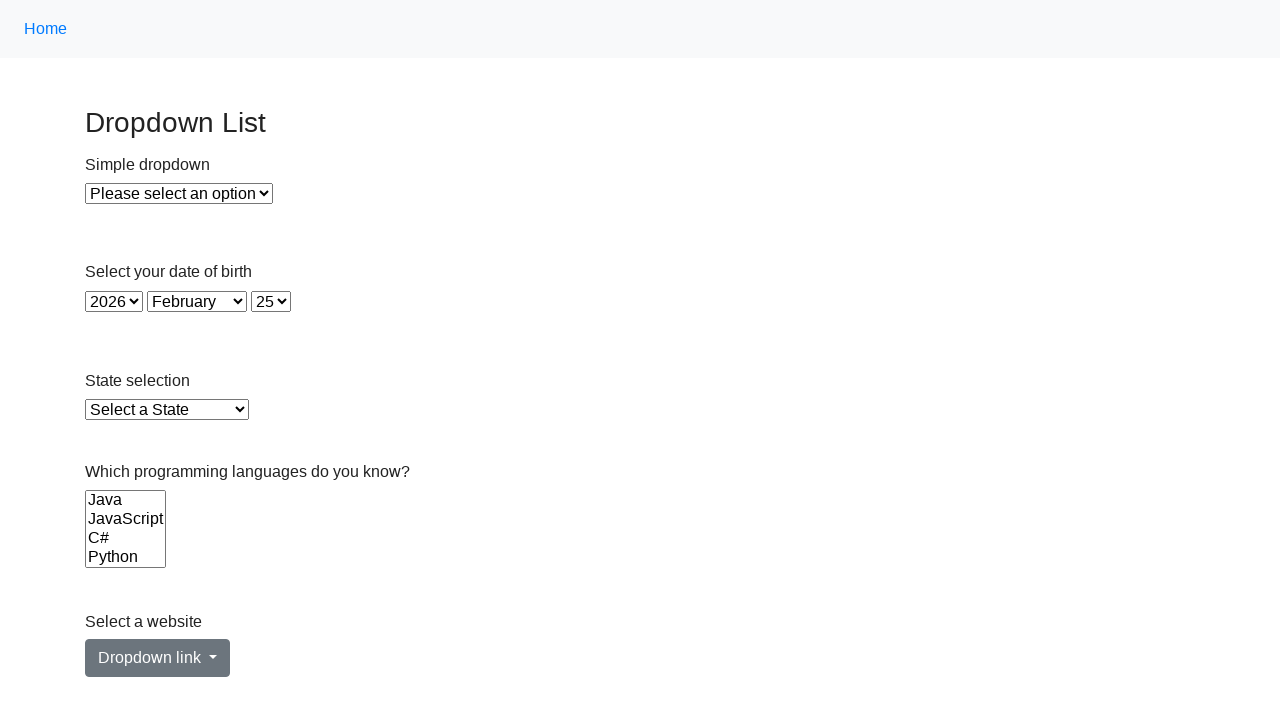